Tests dropdown selection functionality by selecting options using visible text, index, and value methods from a Skills dropdown

Starting URL: https://demo.automationtesting.in/Register.html

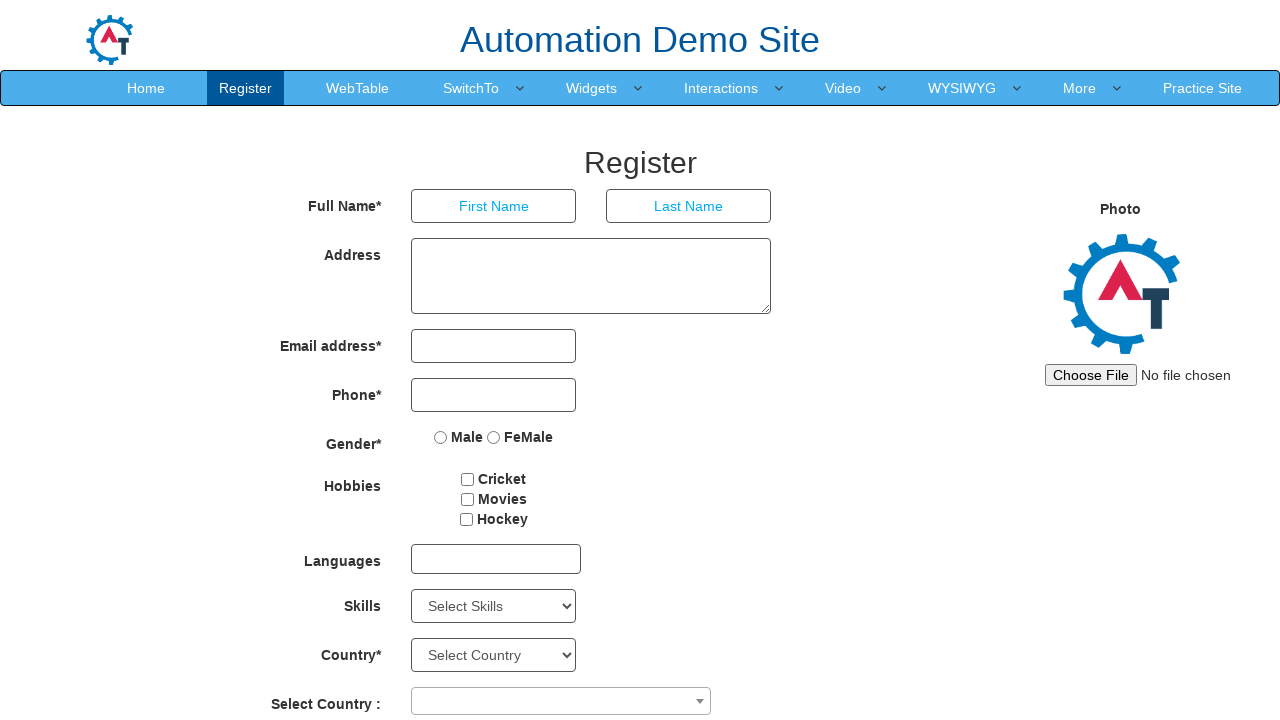

Navigated to registration page
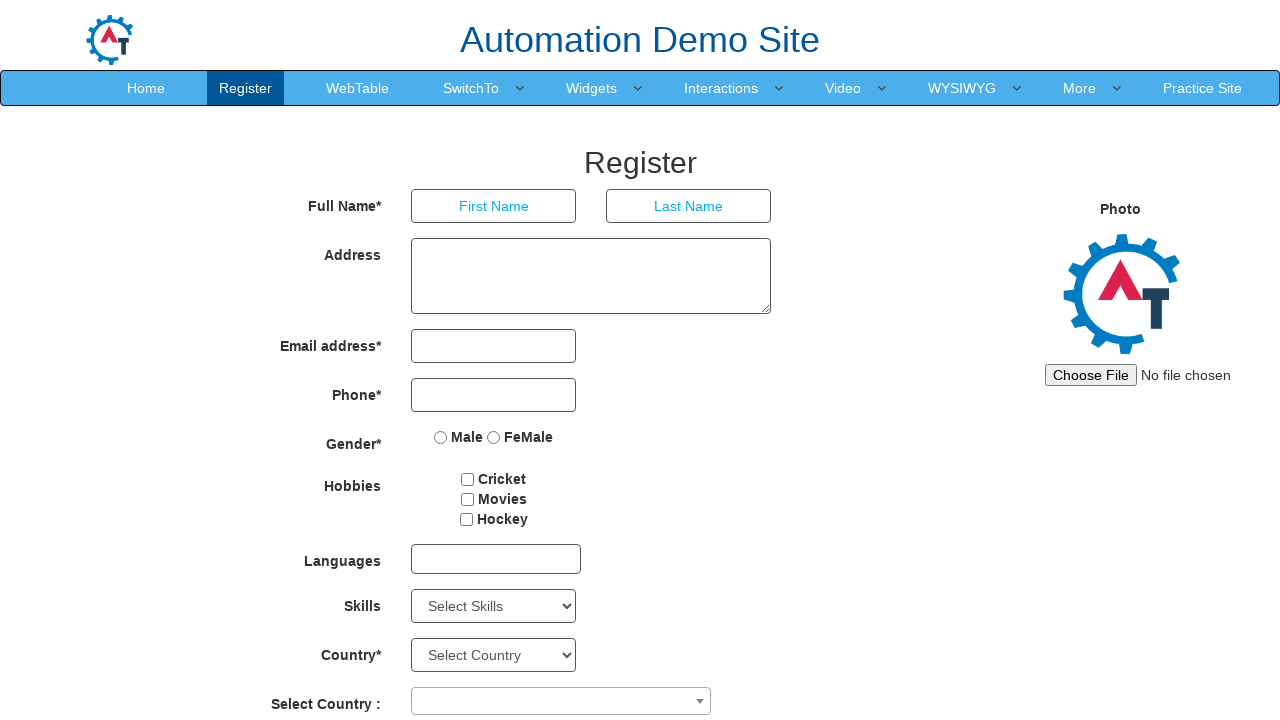

Selected 'Android' from Skills dropdown by visible text on #Skills
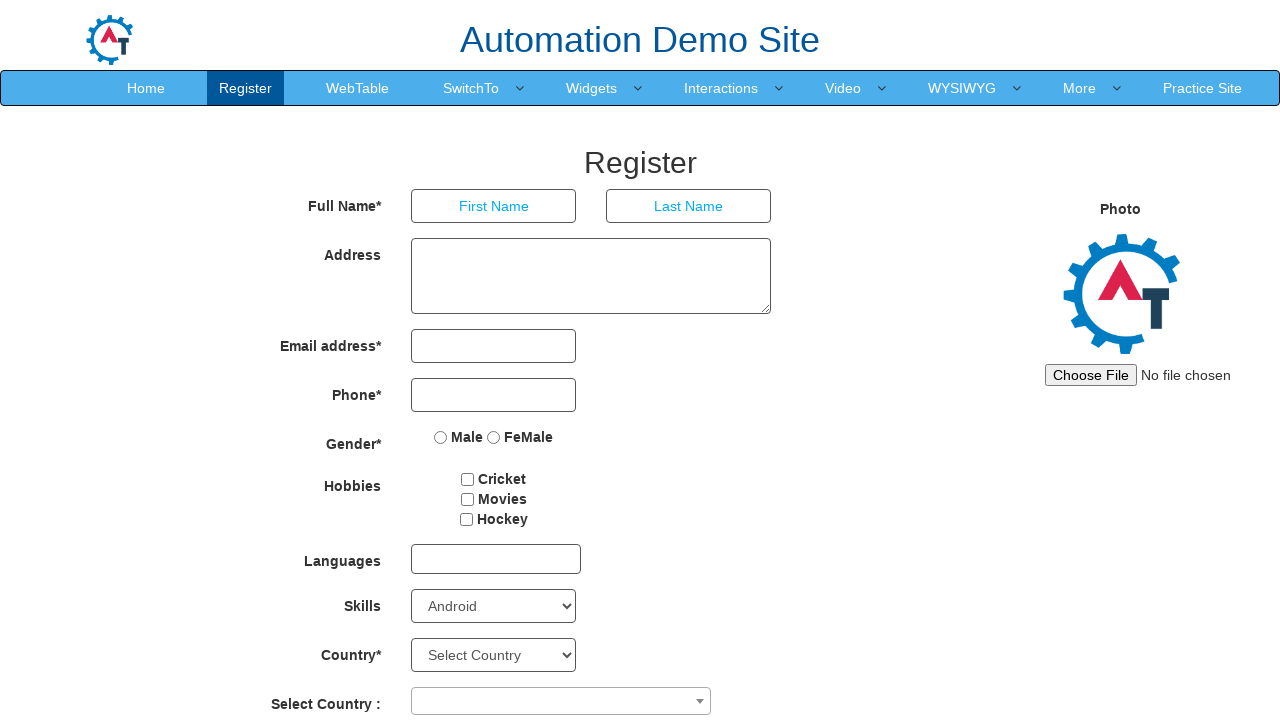

Selected Skills dropdown option by index 1 on #Skills
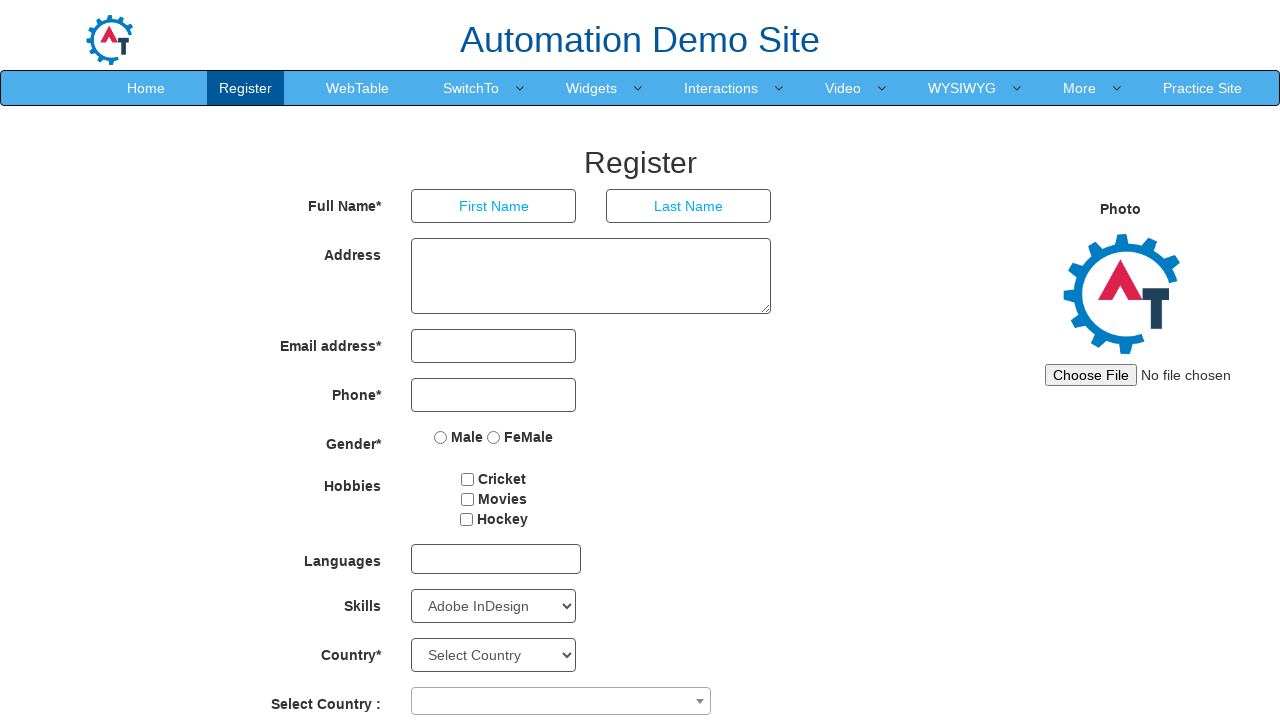

Selected 'AutoCAD' from Skills dropdown by value on #Skills
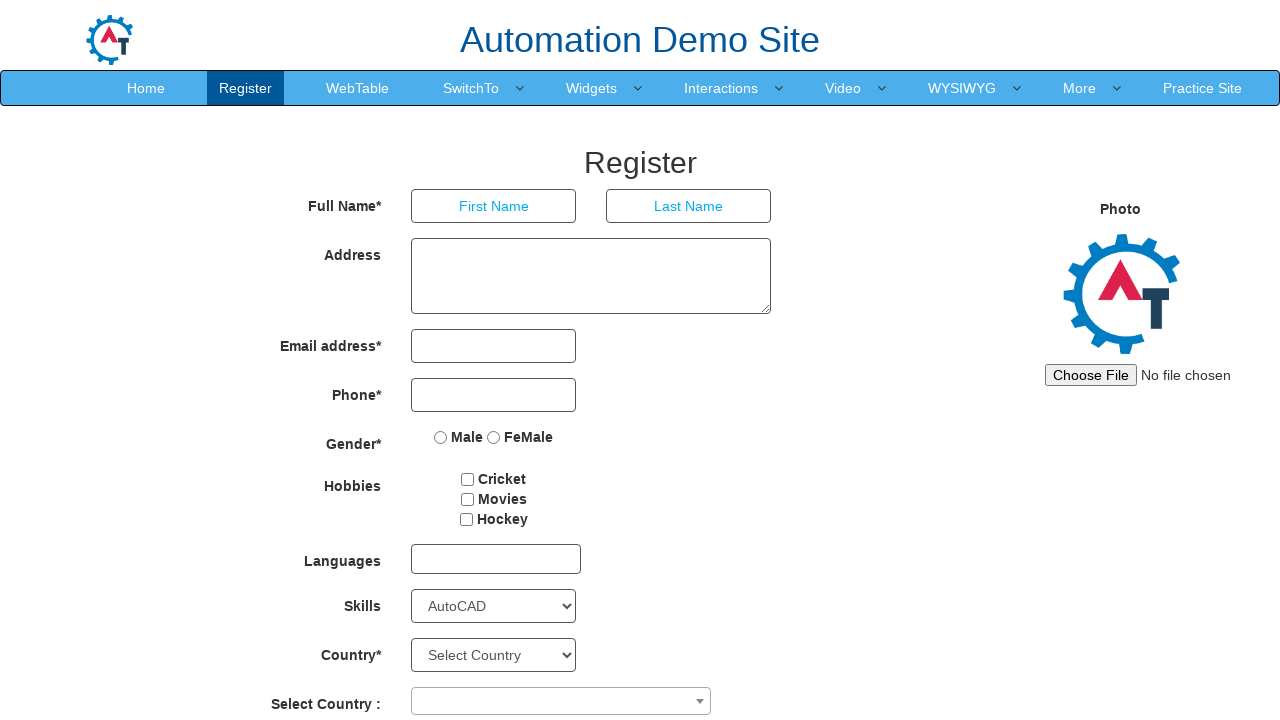

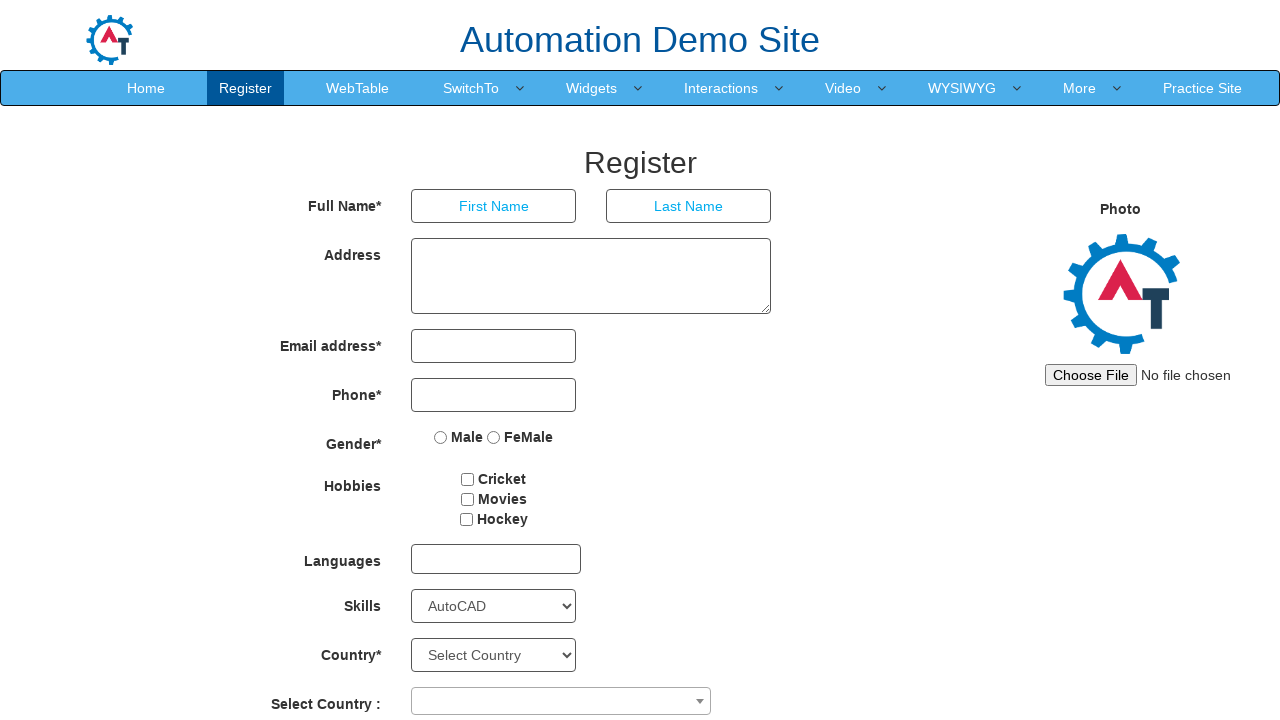